Navigates to BooksByMood website, selects a mood category (happy), and browses through multiple book recommendations by clicking the "Next Book" button

Starting URL: https://booksbymood.com/

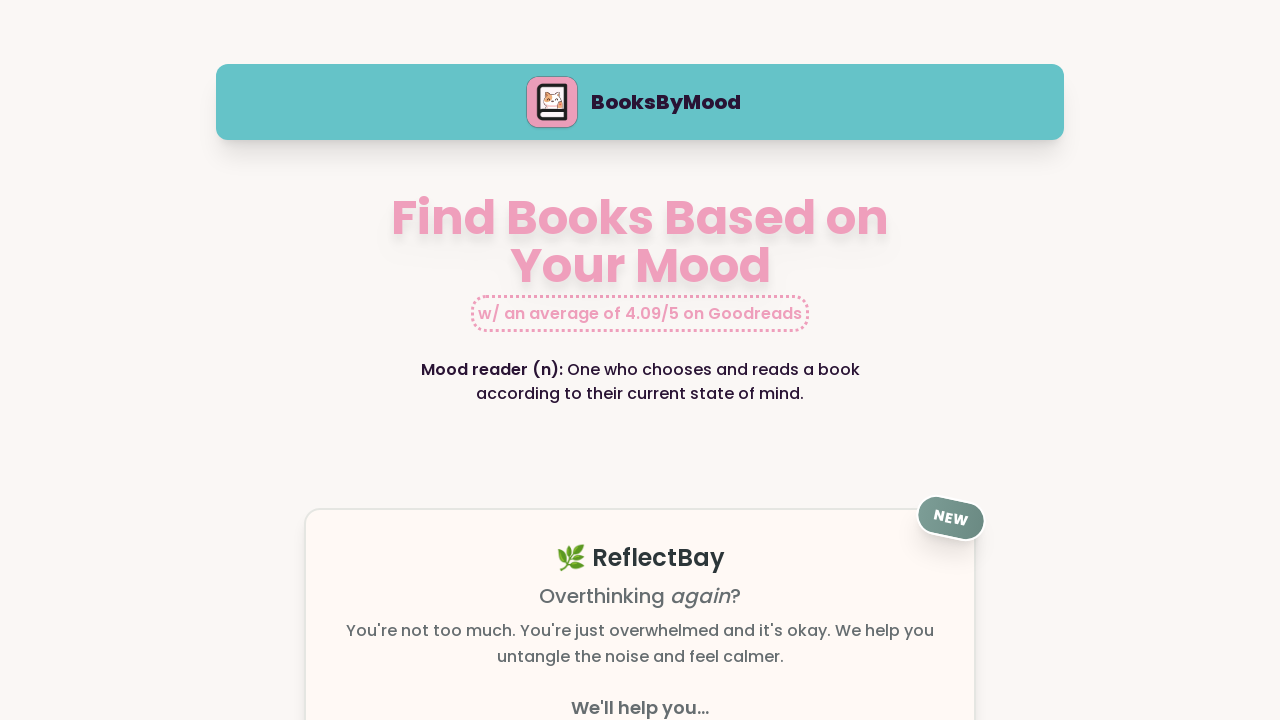

Waited for mood selector heading to appear
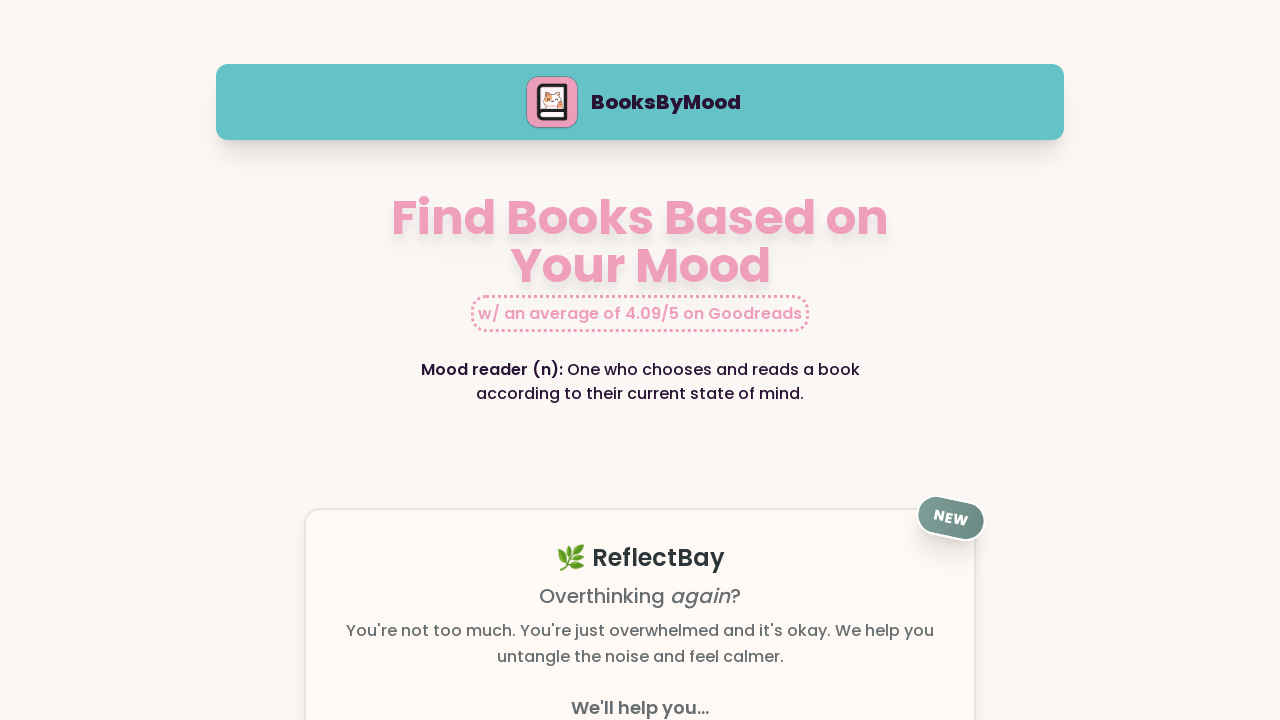

Prepared to select 'happy' mood category
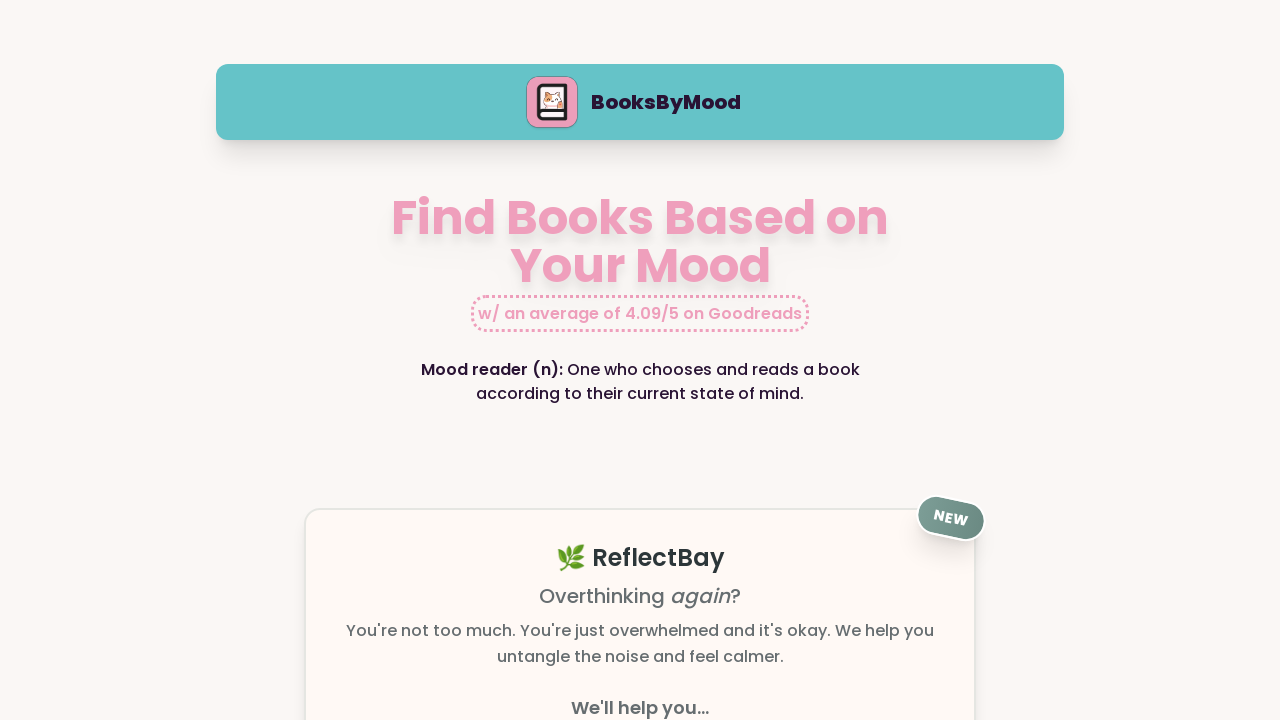

Waited for 'happy' mood selector link to be available
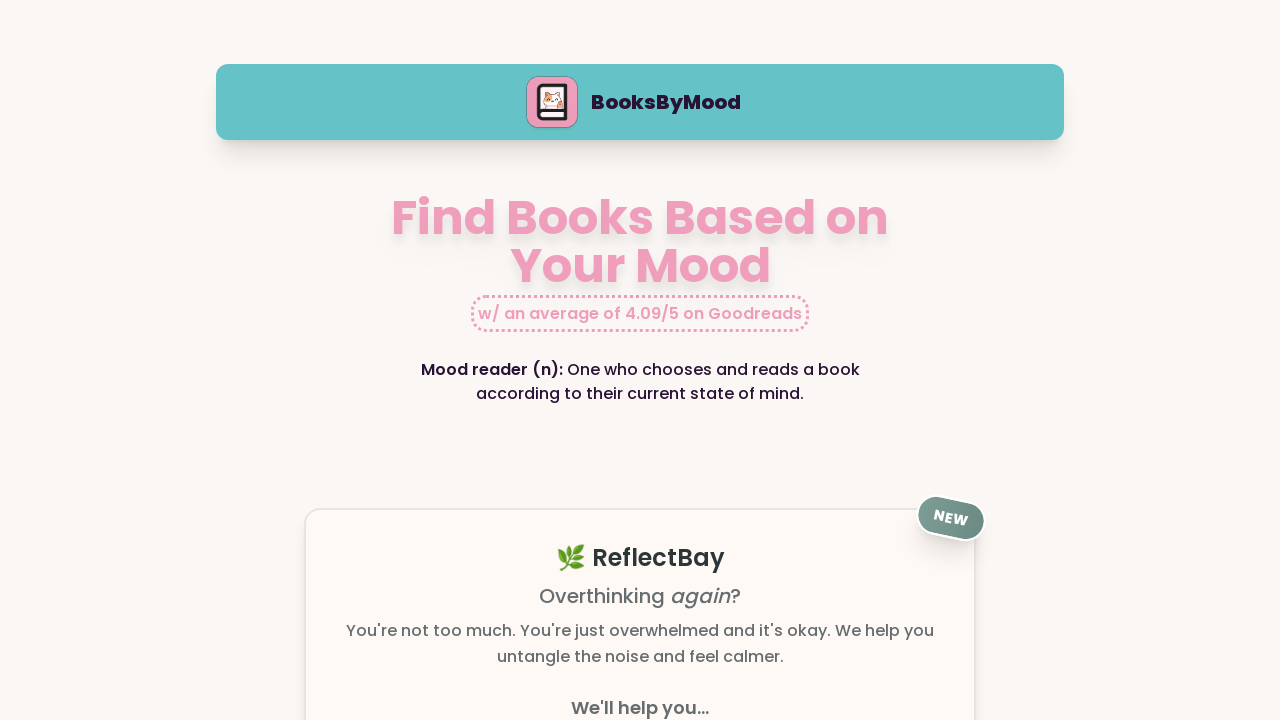

Clicked on 'happy' mood category at (357, 360) on a[href*="happy"]
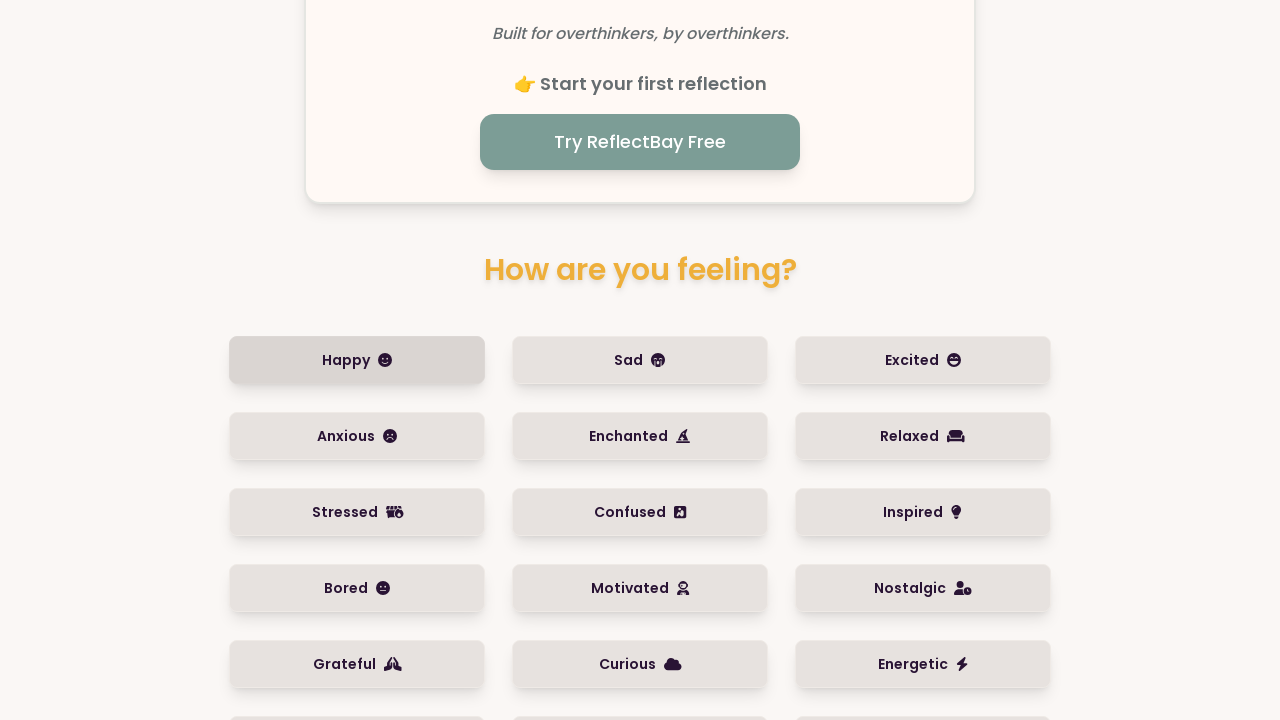

Waited for book content to load
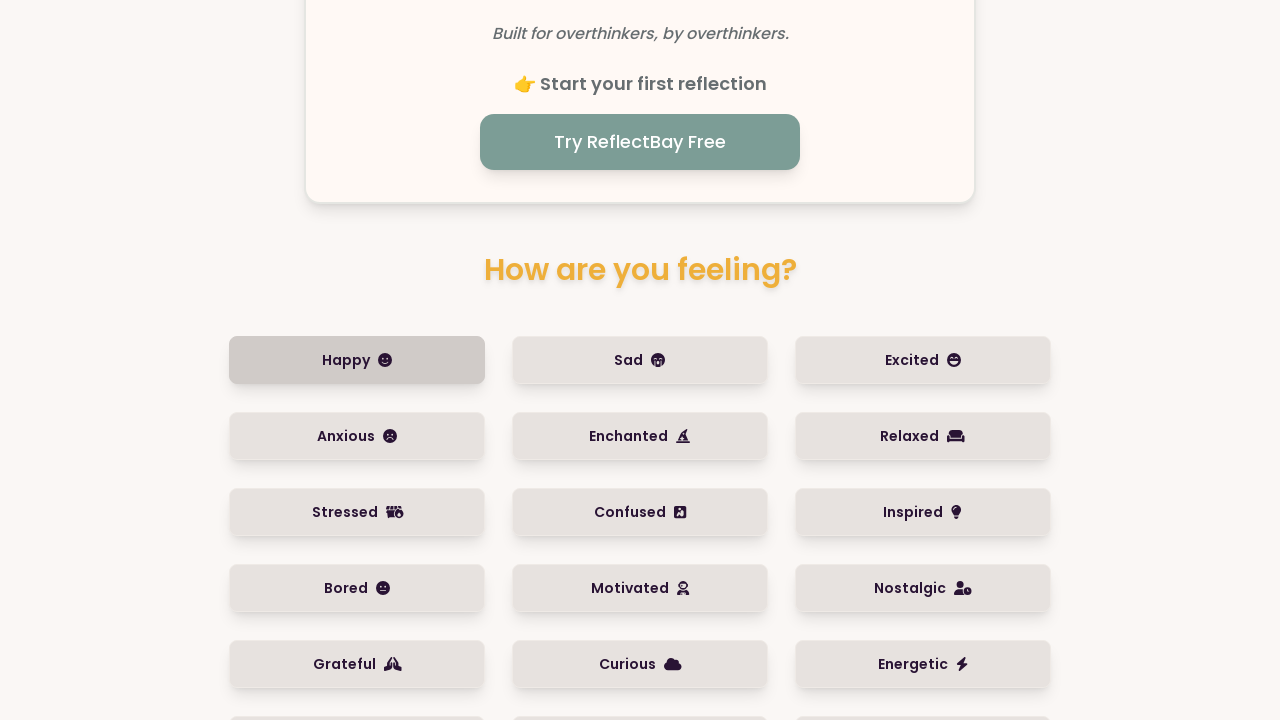

Scrolled 'Next Book' button into view
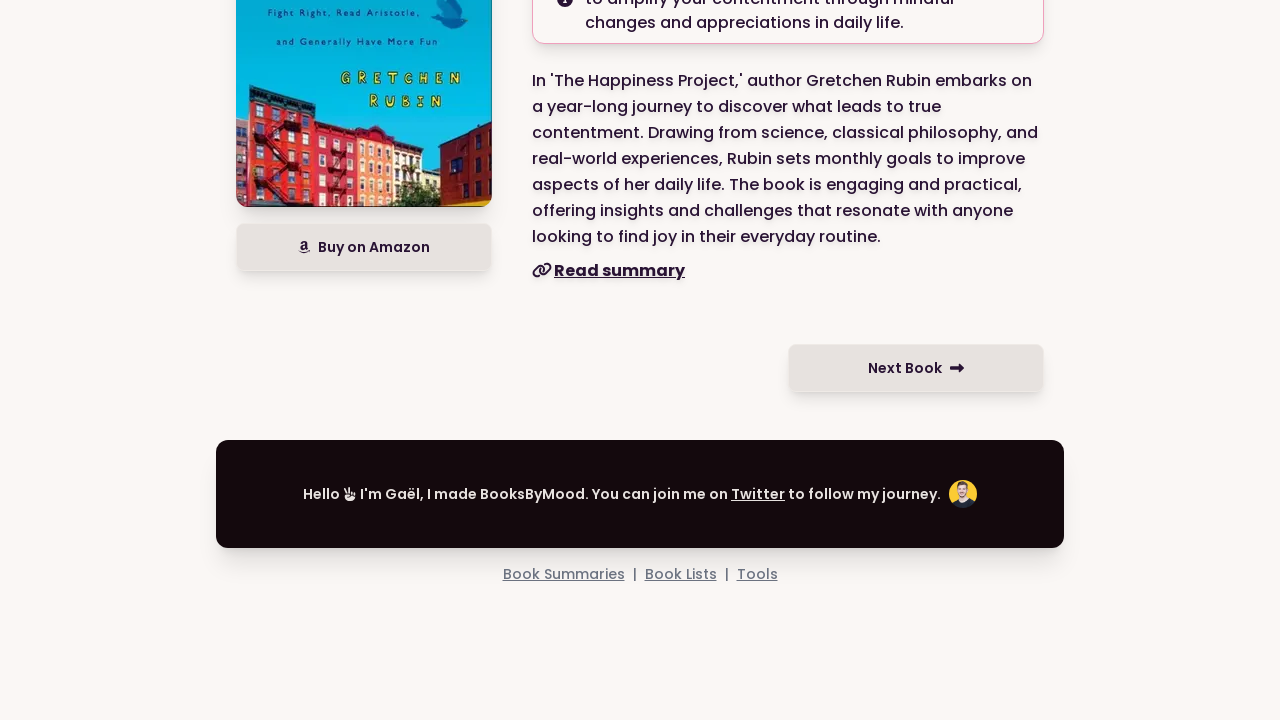

Clicked 'Next Book' button (iteration 1/5) at (916, 368) on text=Next Book
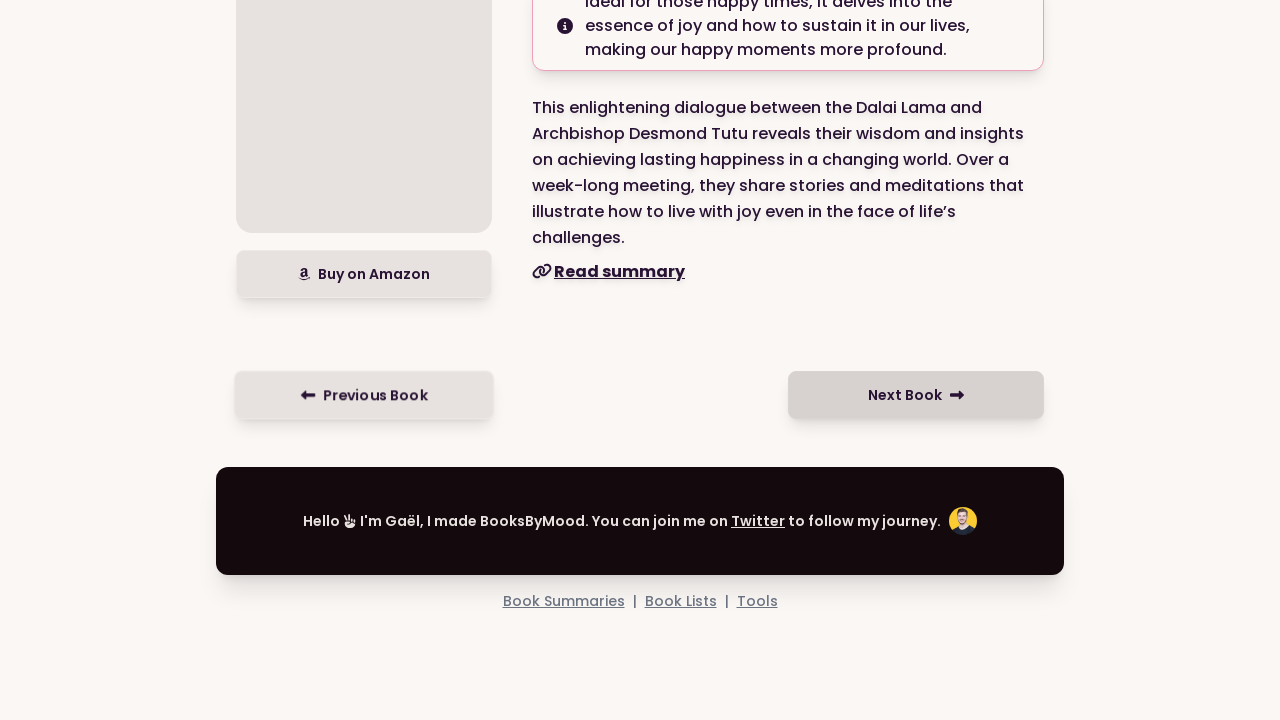

Waited for next book content to load (iteration 1/5)
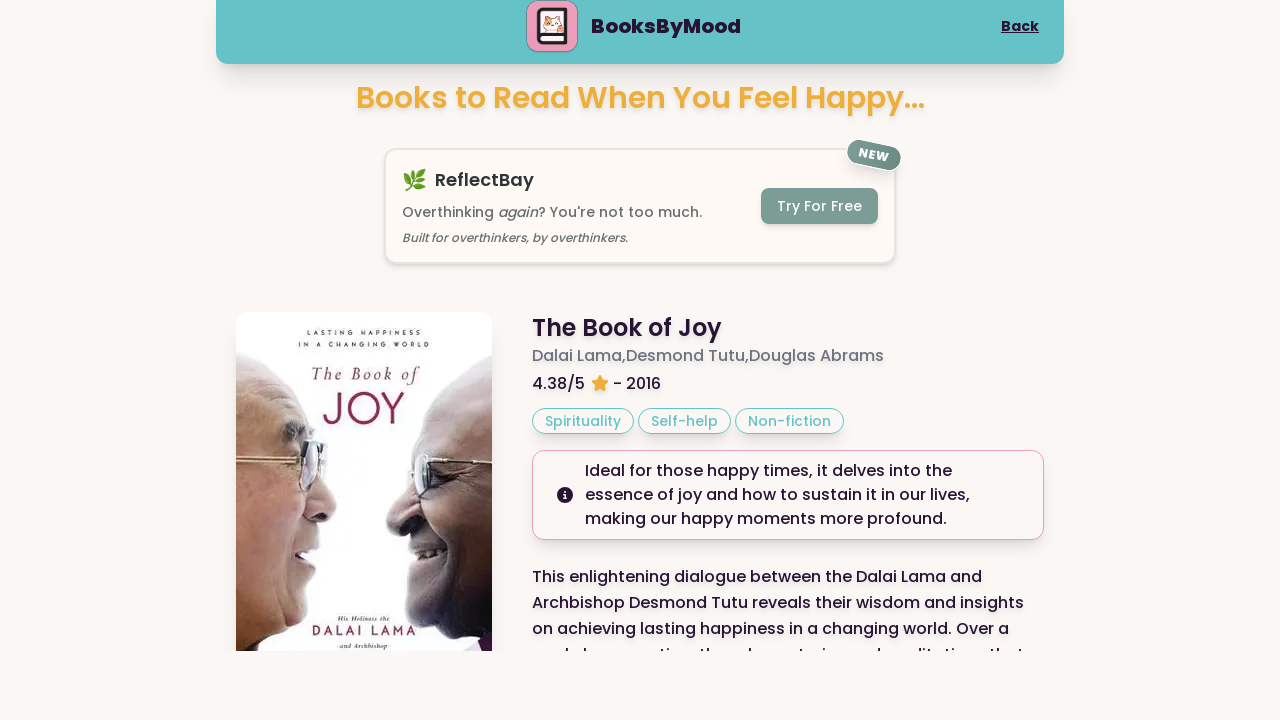

Scrolled 'Next Book' button into view
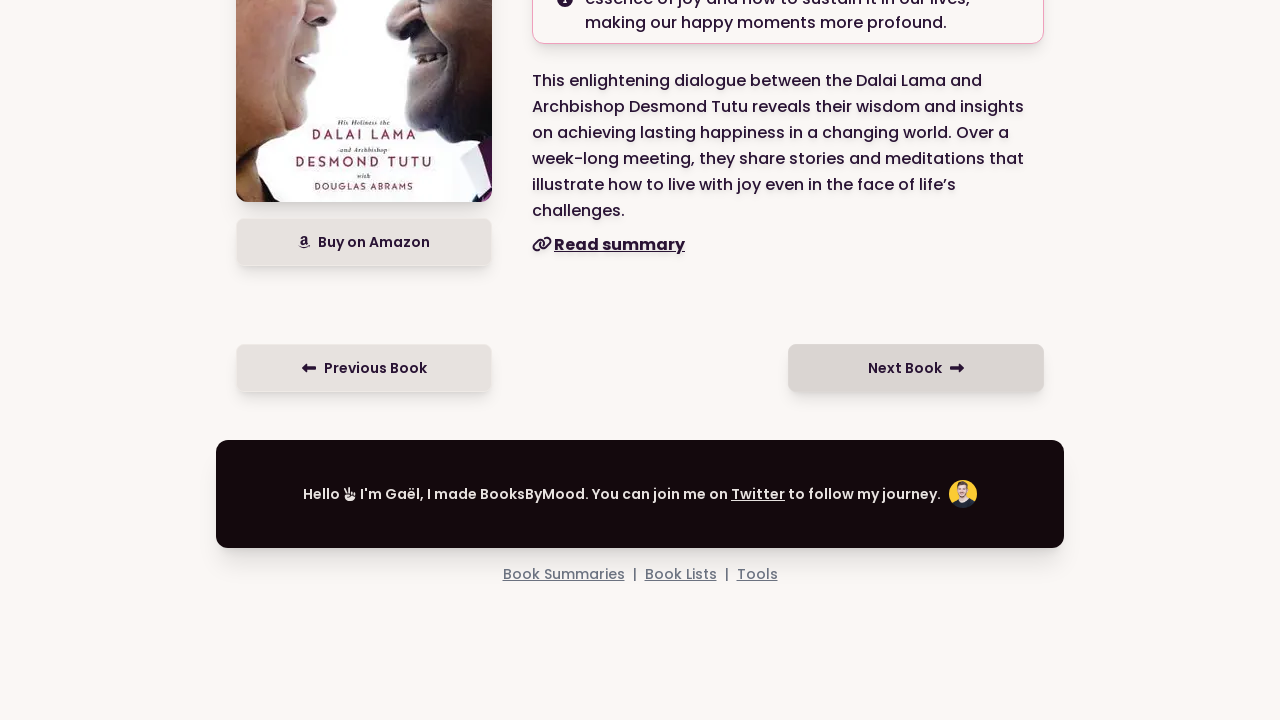

Clicked 'Next Book' button (iteration 2/5) at (916, 368) on text=Next Book
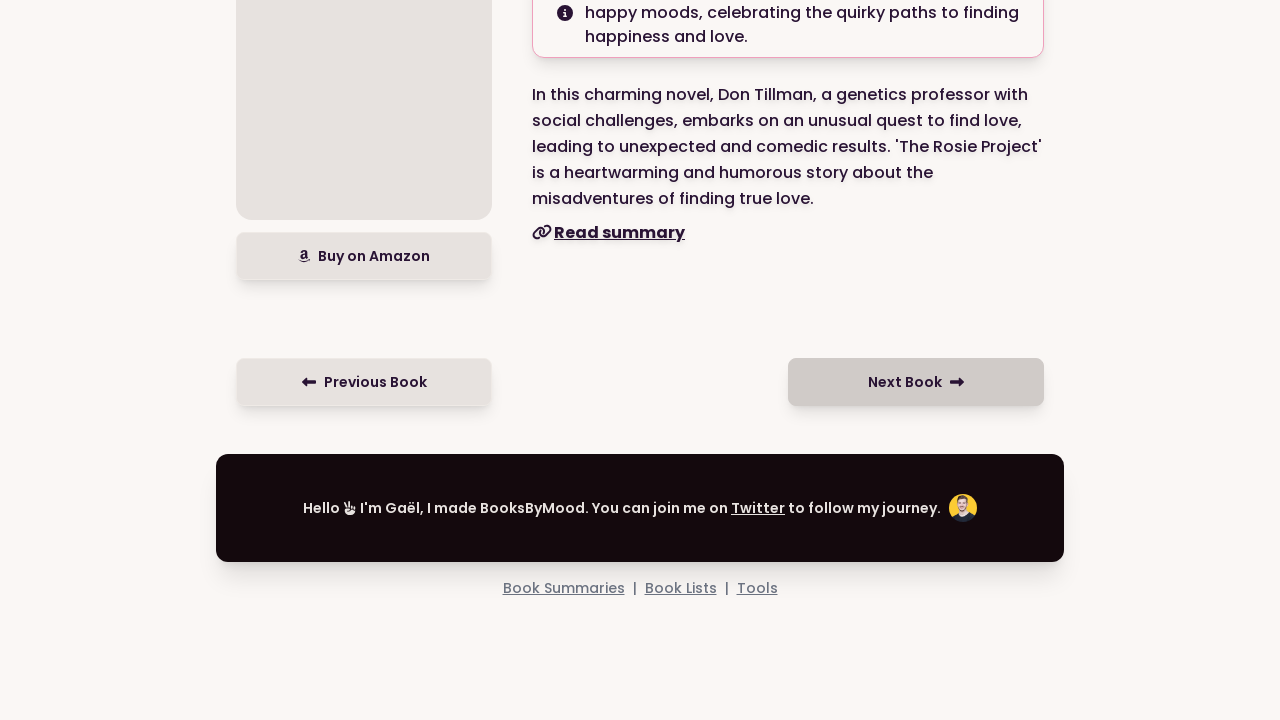

Waited for next book content to load (iteration 2/5)
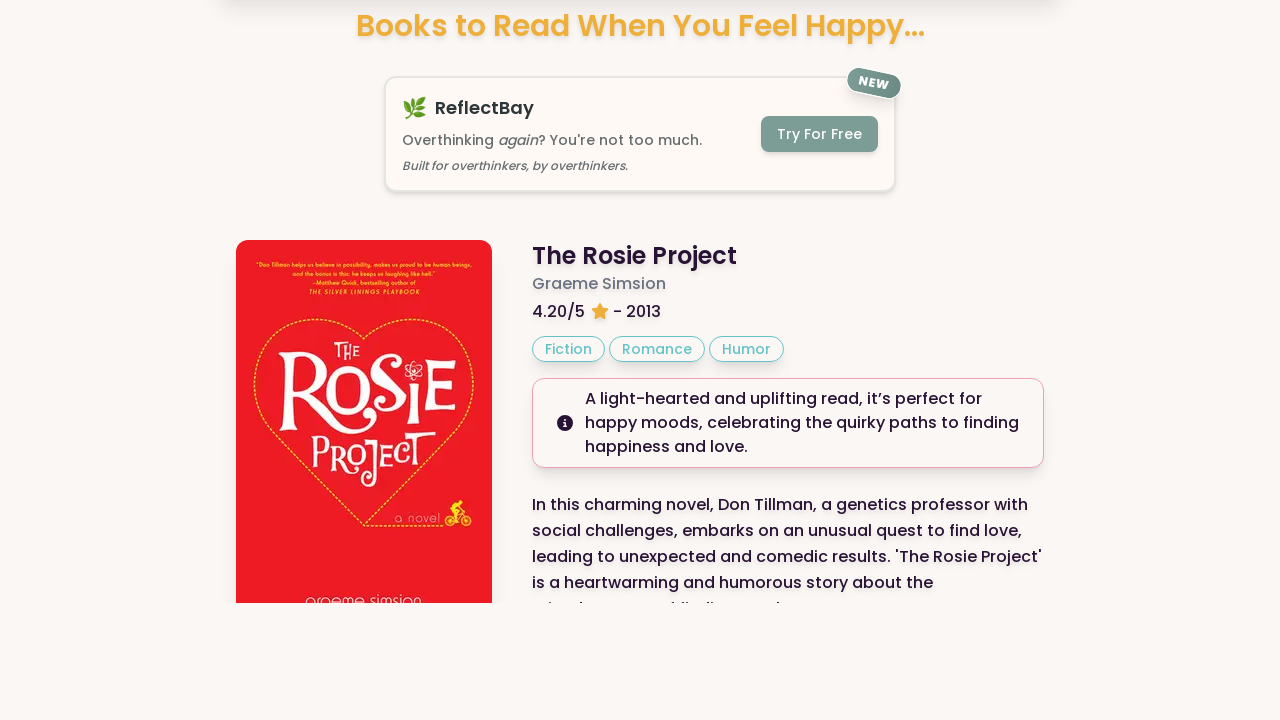

Scrolled 'Next Book' button into view
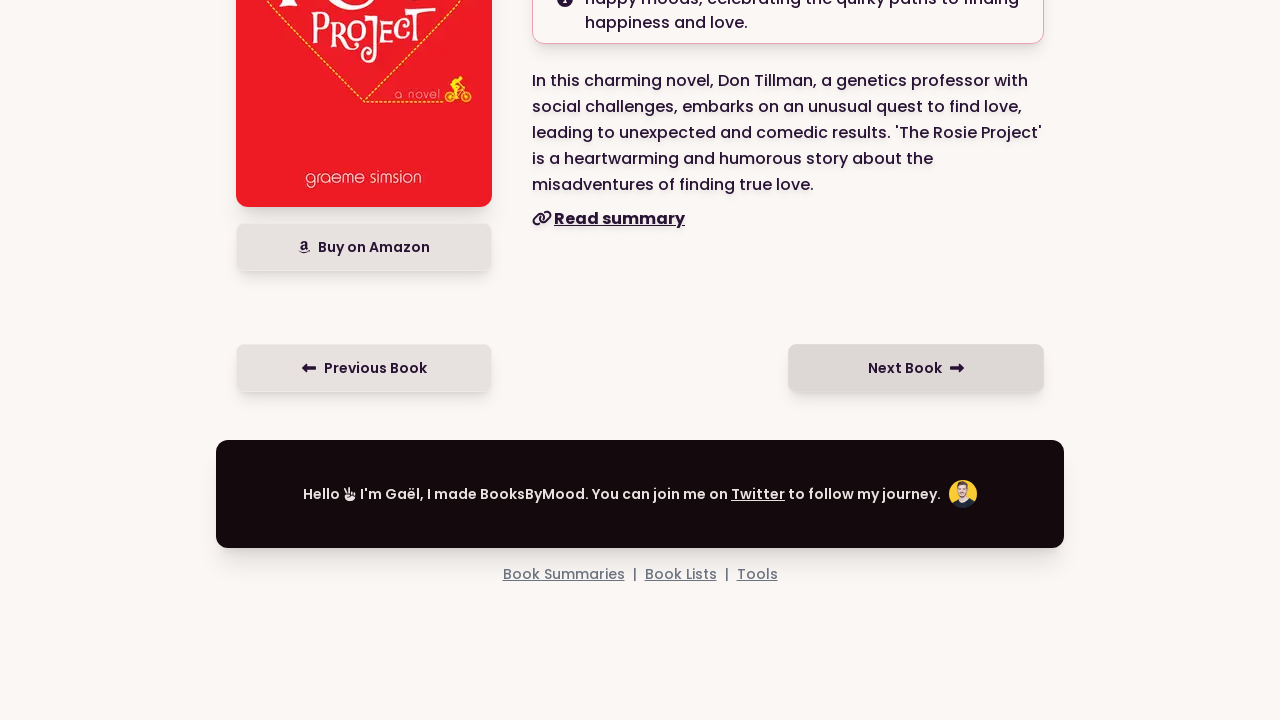

Clicked 'Next Book' button (iteration 3/5) at (916, 368) on text=Next Book
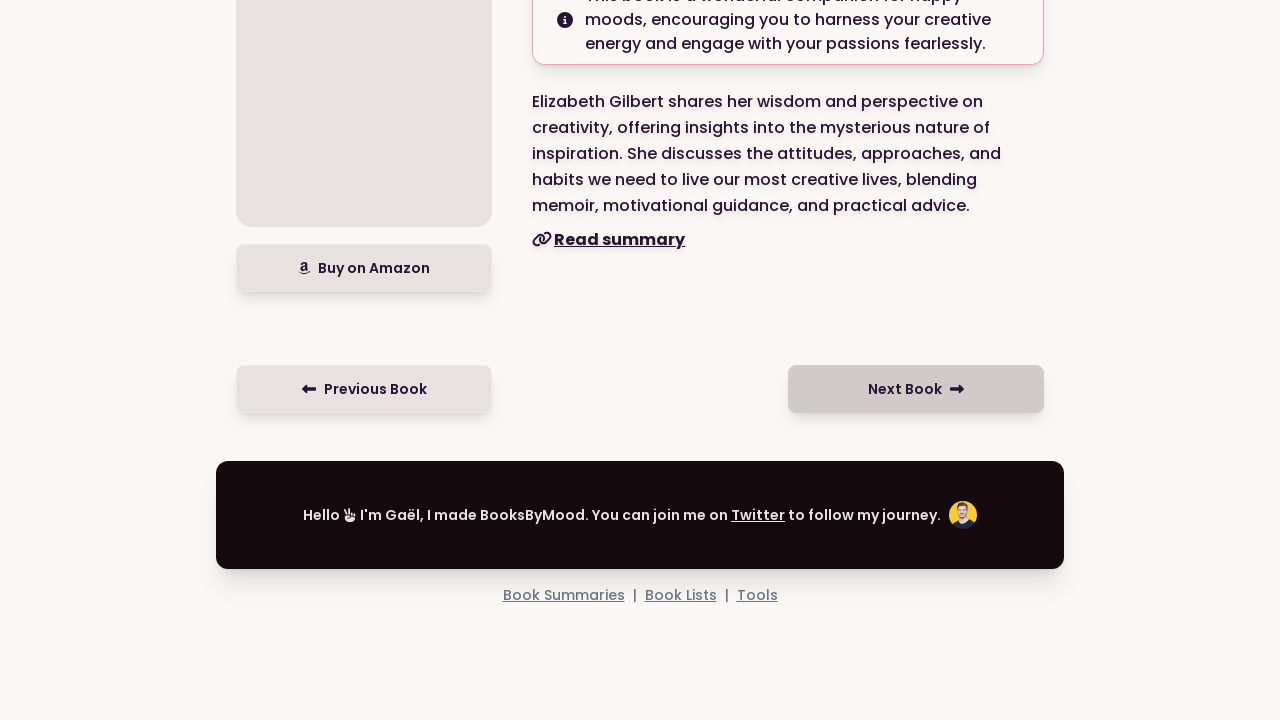

Waited for next book content to load (iteration 3/5)
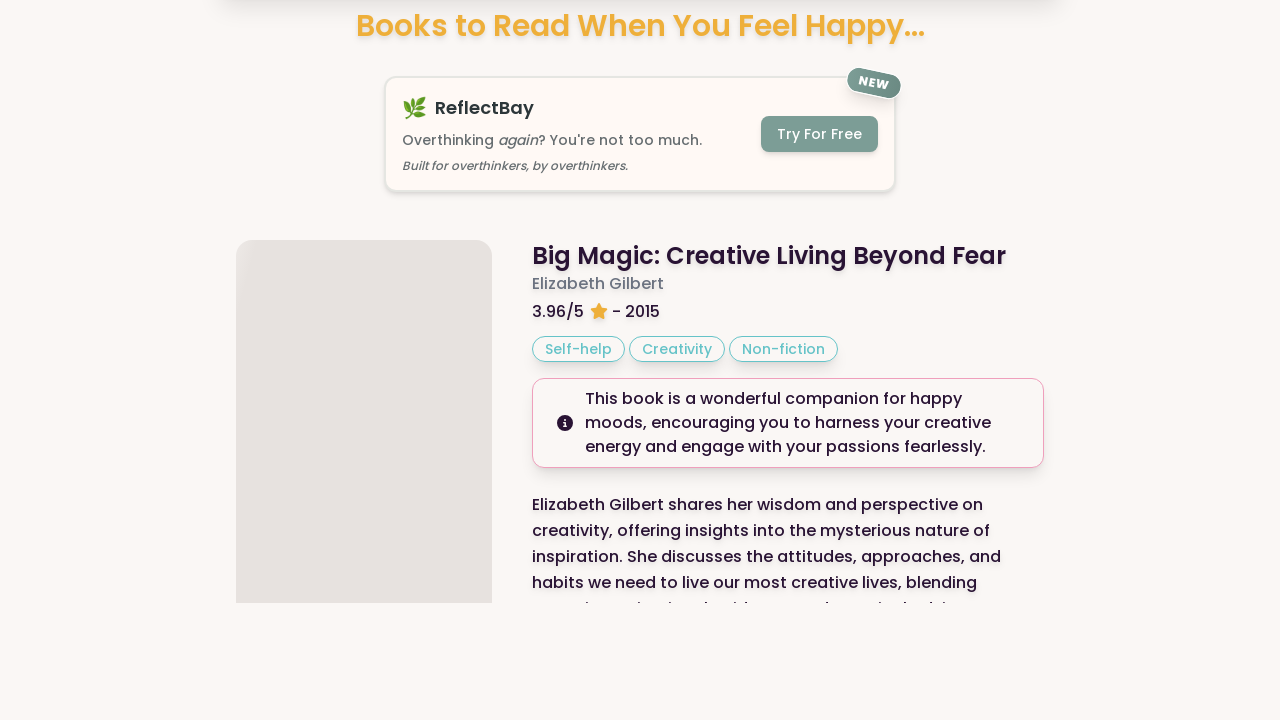

Scrolled 'Next Book' button into view
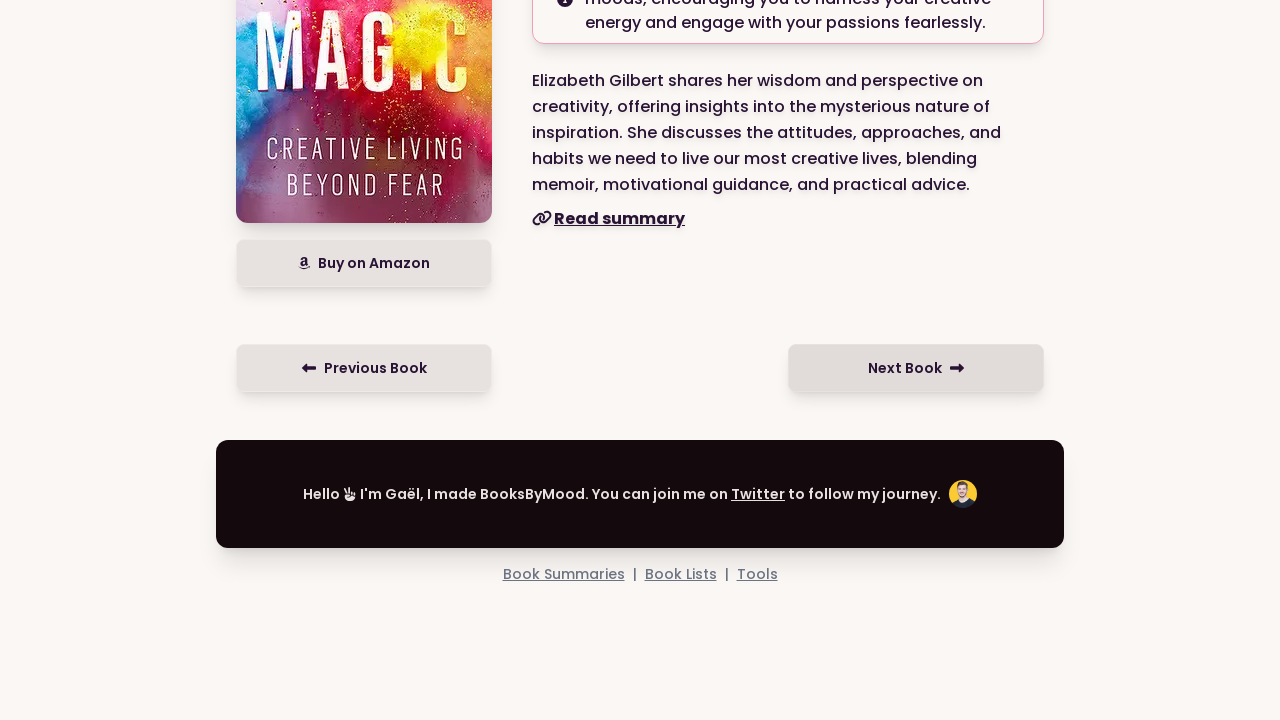

Clicked 'Next Book' button (iteration 4/5) at (916, 368) on text=Next Book
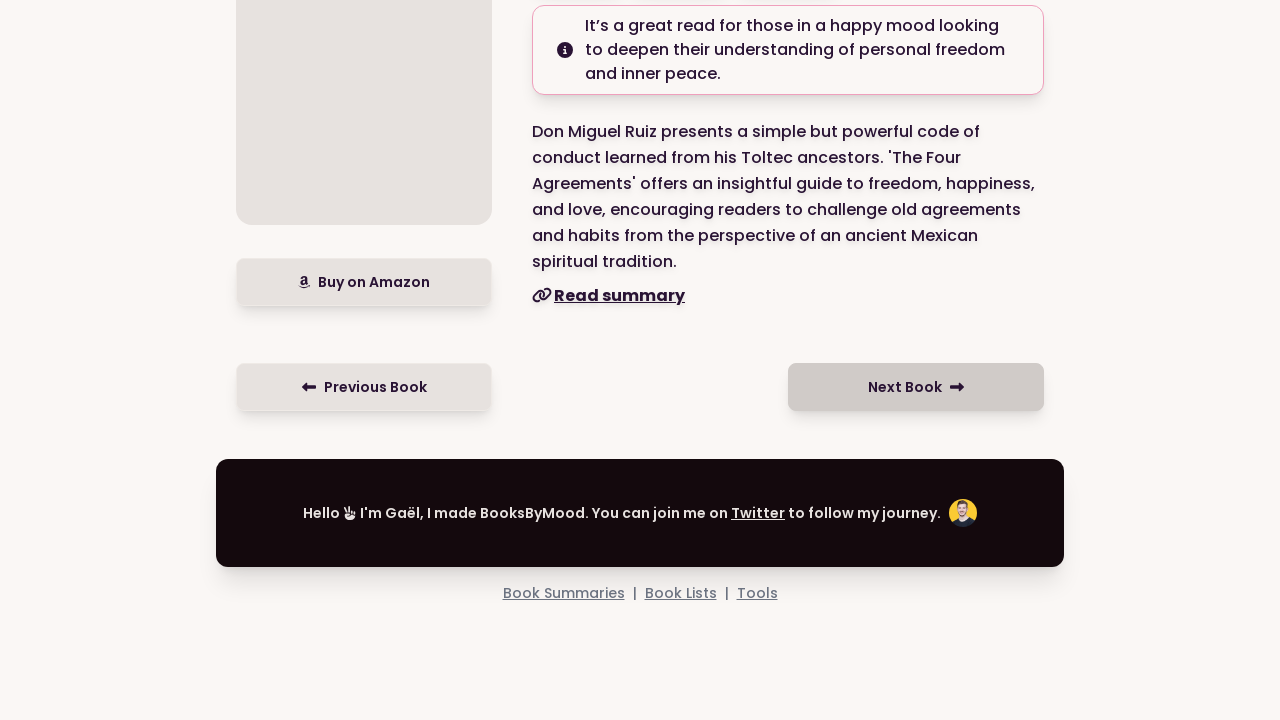

Waited for next book content to load (iteration 4/5)
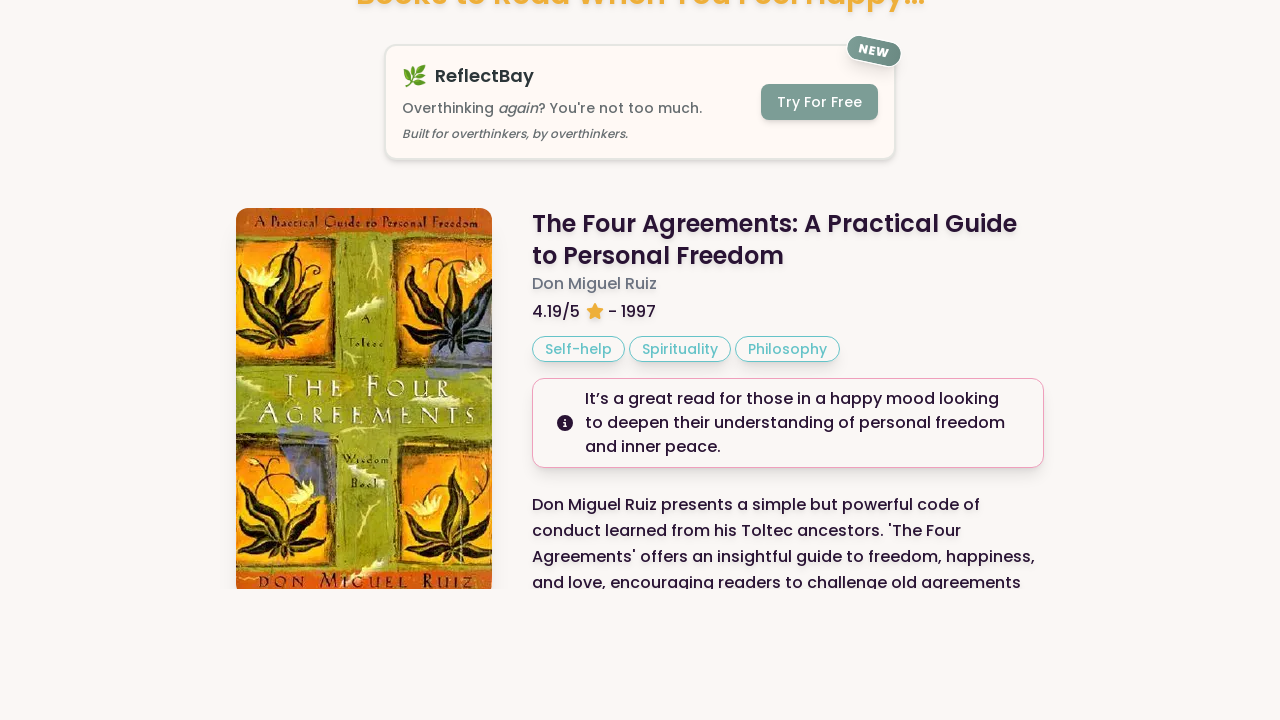

Scrolled 'Next Book' button into view
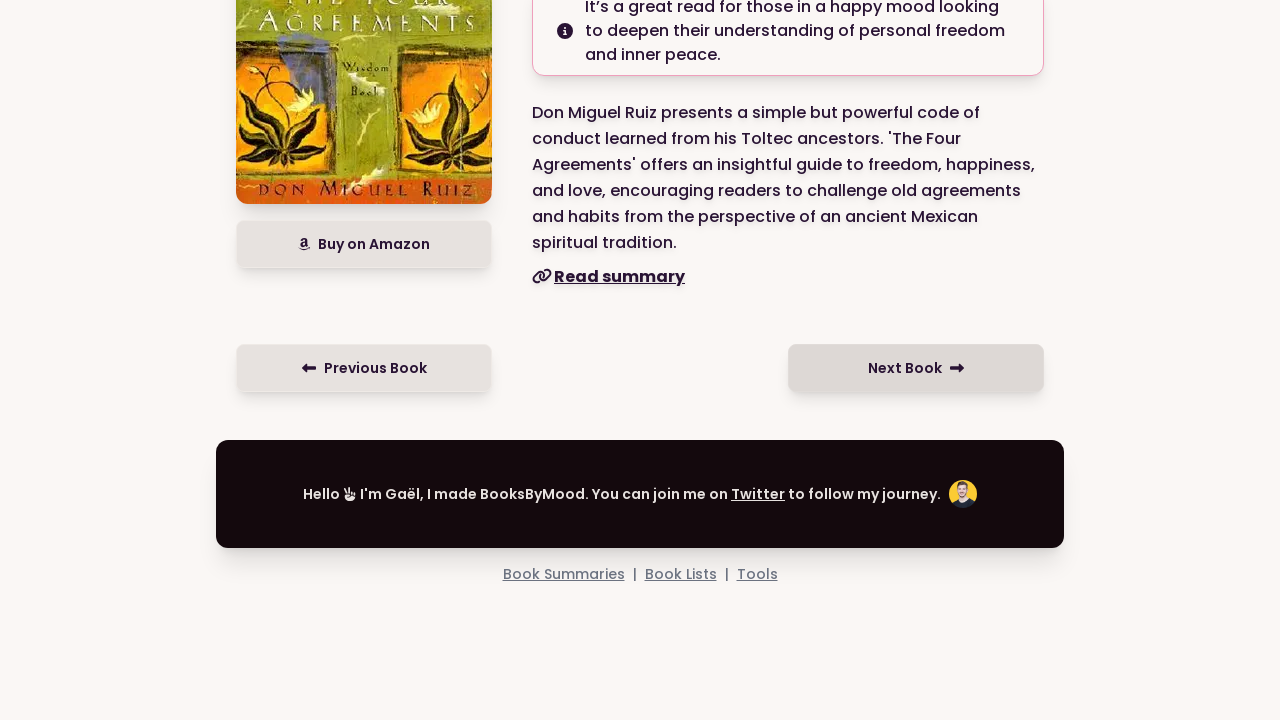

Clicked 'Next Book' button (iteration 5/5) at (916, 368) on text=Next Book
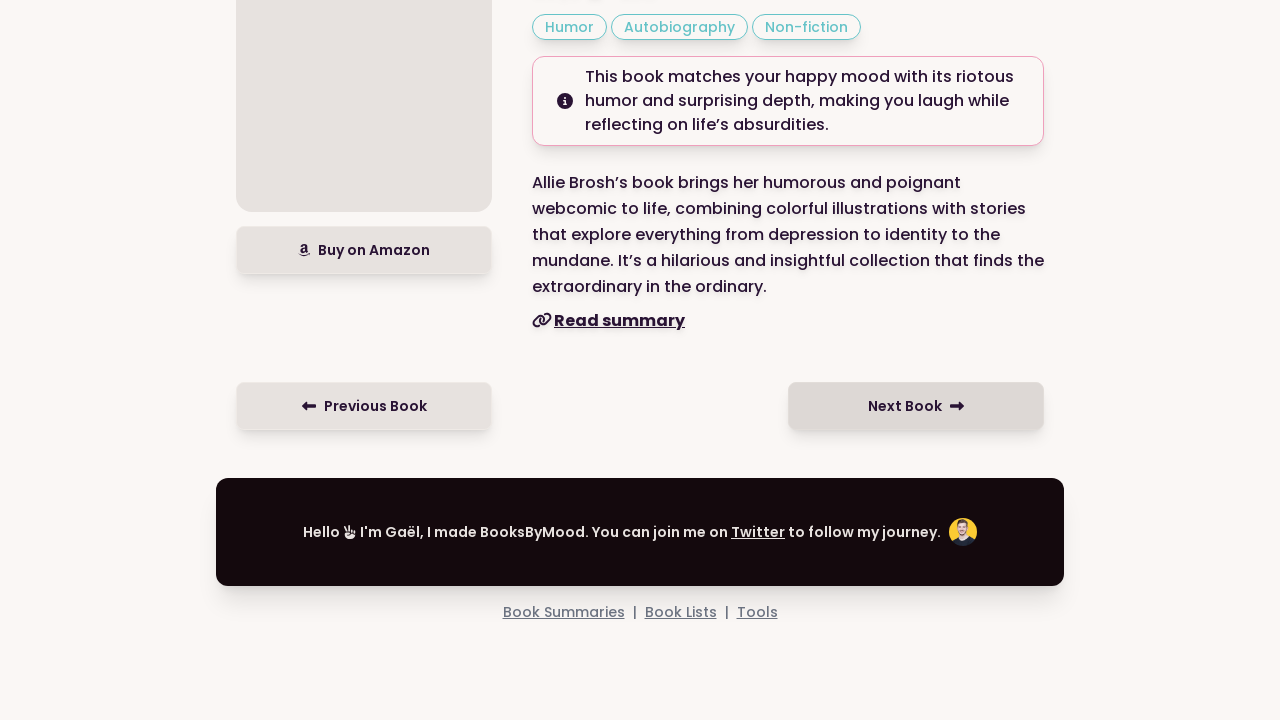

Waited for next book content to load (iteration 5/5)
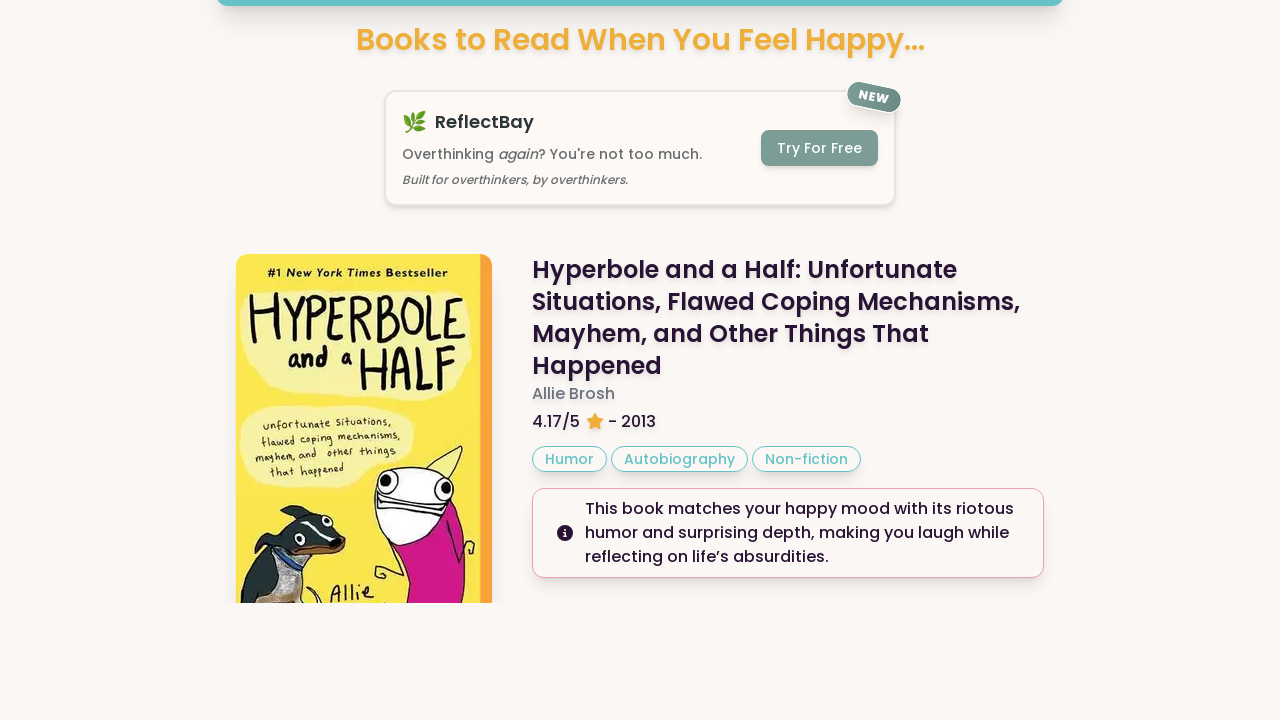

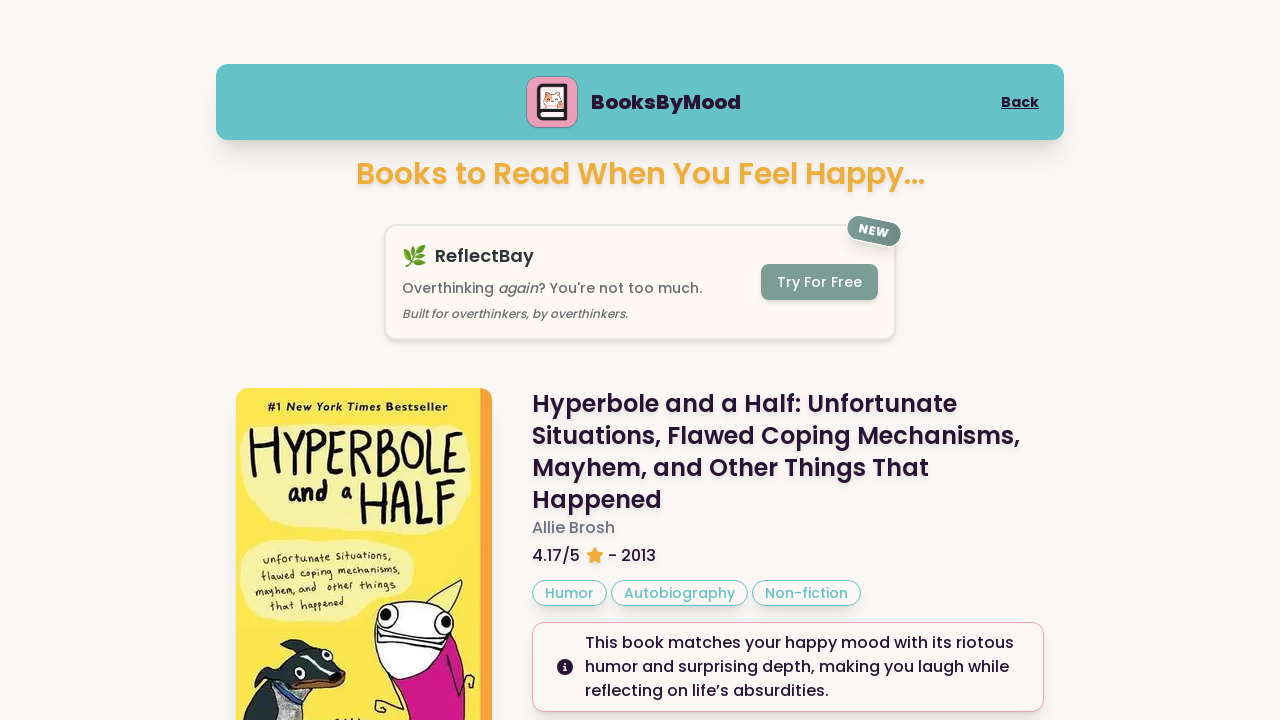